Tests opening a new browser window by clicking the open window button

Starting URL: http://www.qaclickacademy.com/practice.php

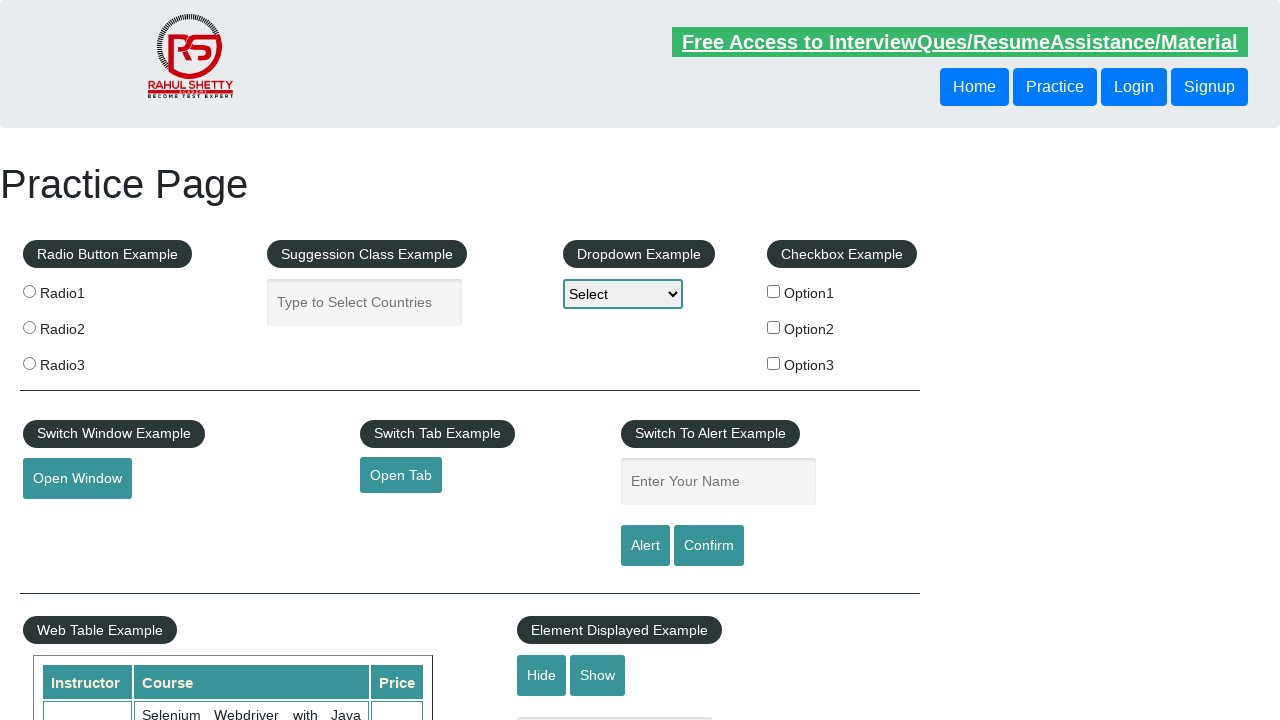

Clicked the open window button at (77, 479) on #openwindow
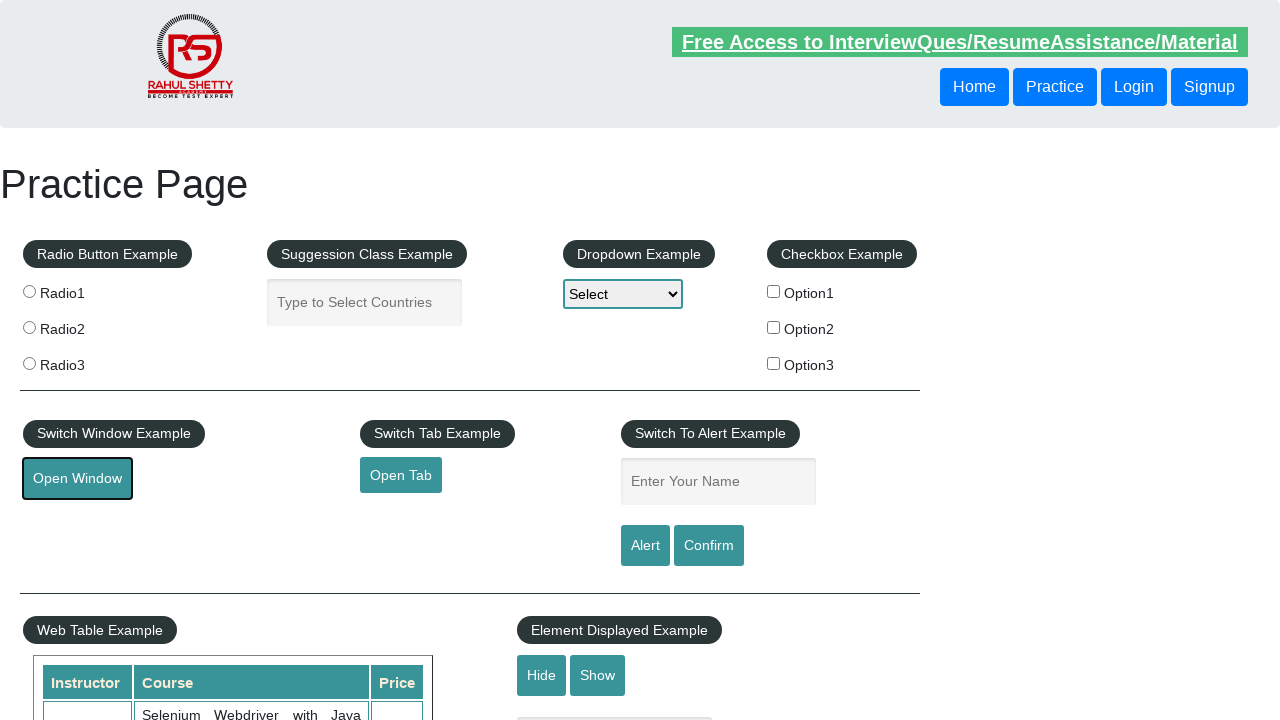

Waited 2 seconds for new window to open
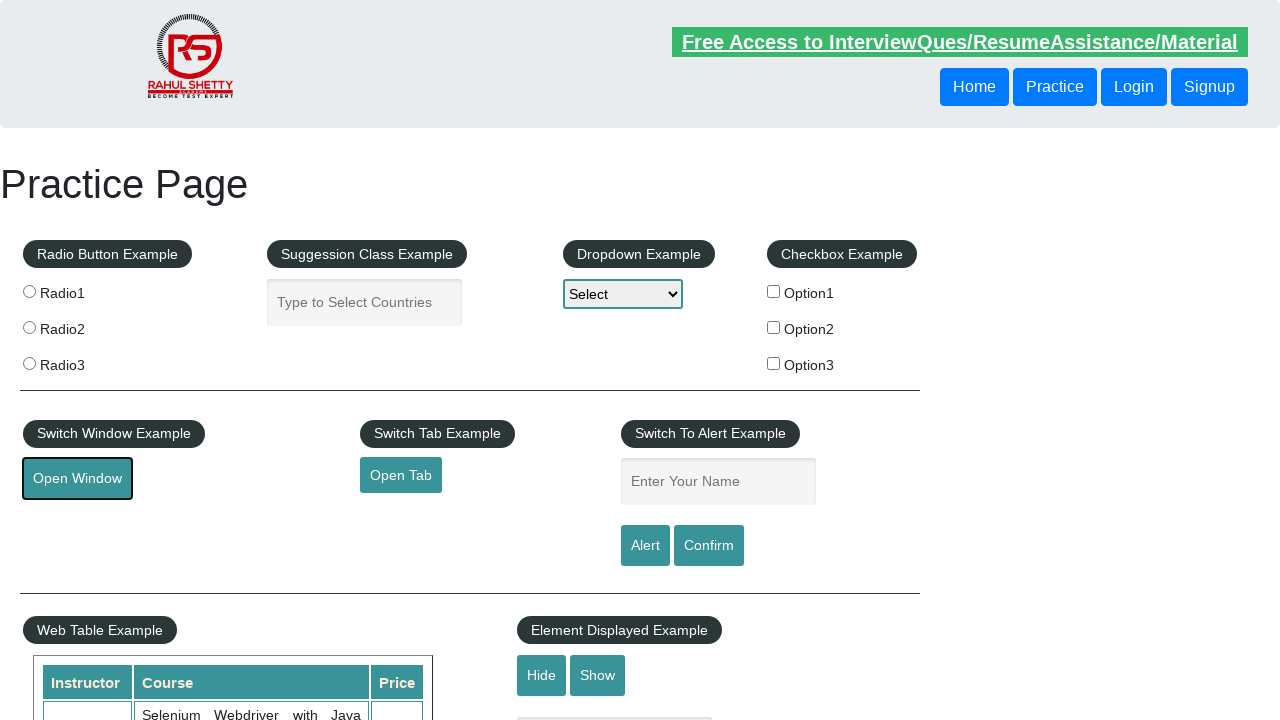

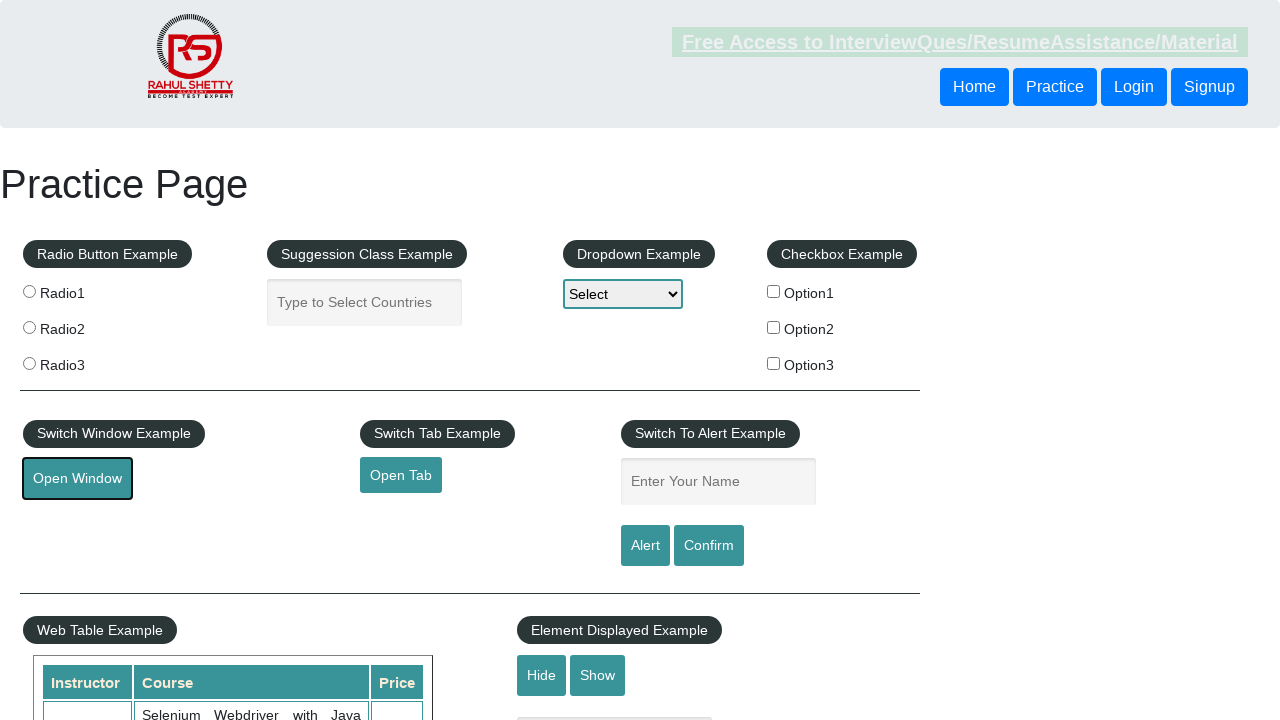